Tests registration with an already registered email address and verifies the appropriate error message is displayed.

Starting URL: https://thinking-tester-contact-list.herokuapp.com/addUser

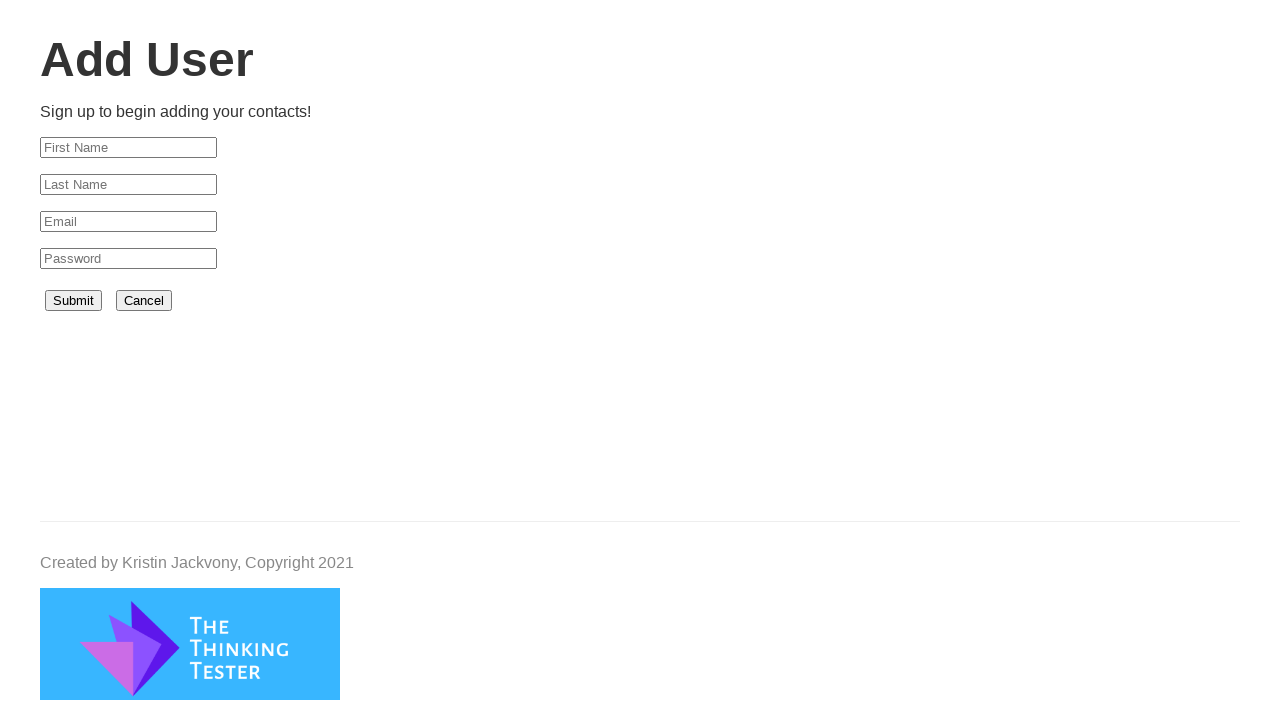

Filled first name field with 'Test' on #firstName
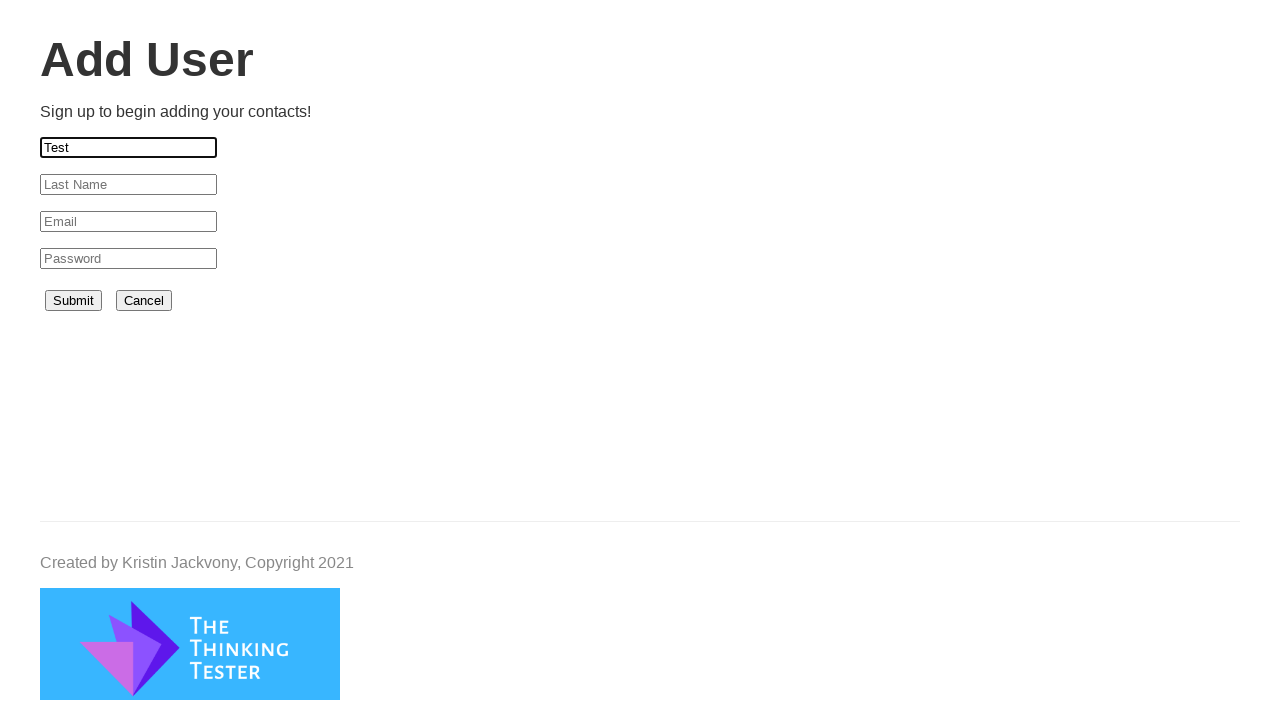

Filled last name field with 'User' on #lastName
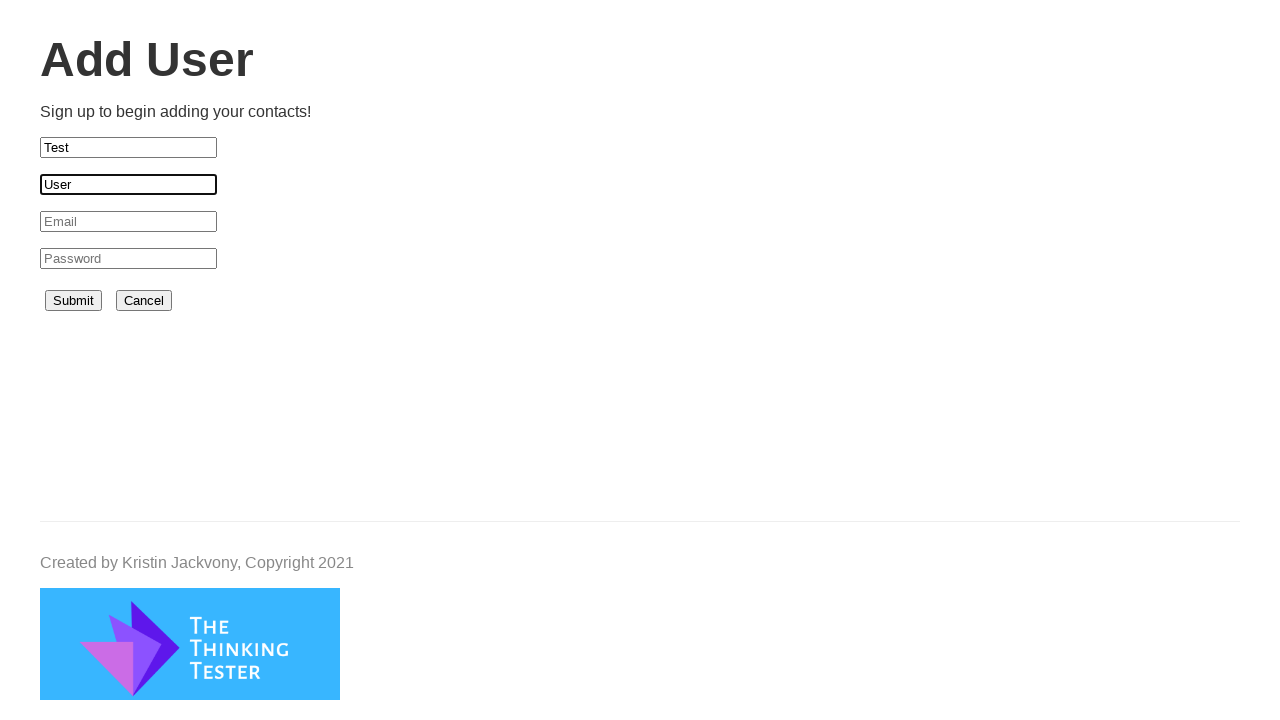

Filled email field with already registered email 'existinguser@gmail.com' on #email
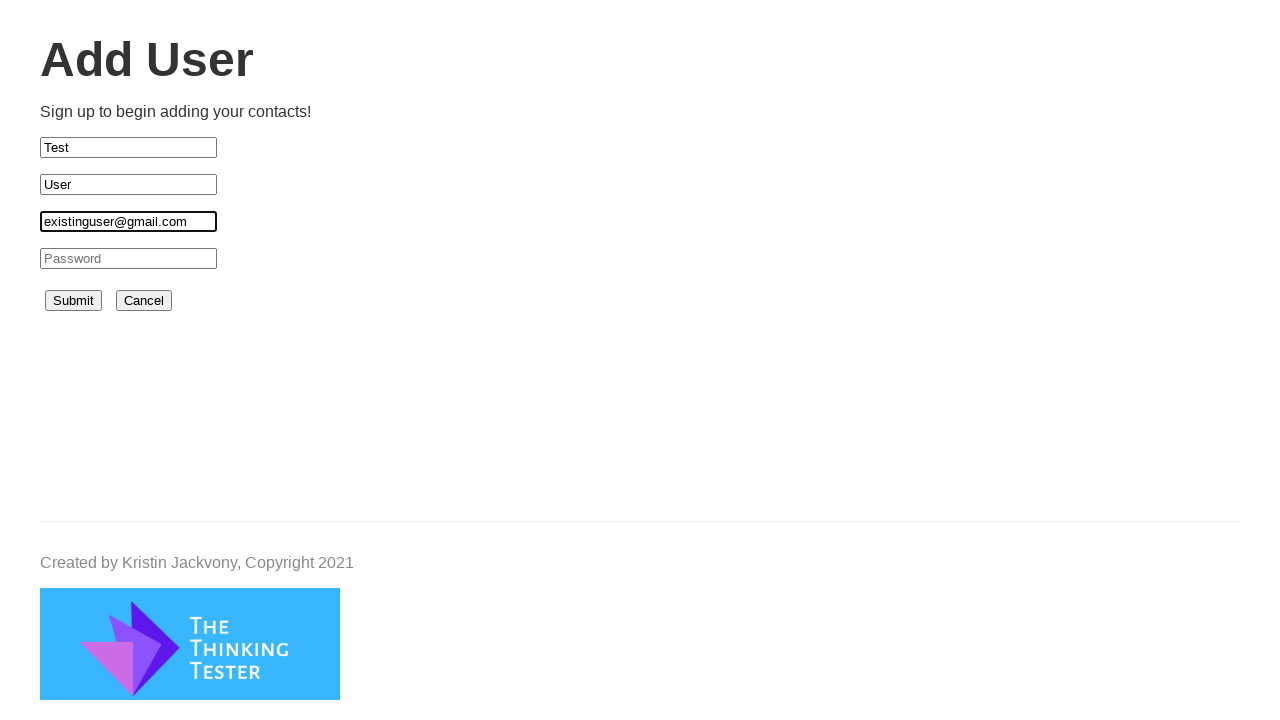

Filled password field with 'Test@1234' on #password
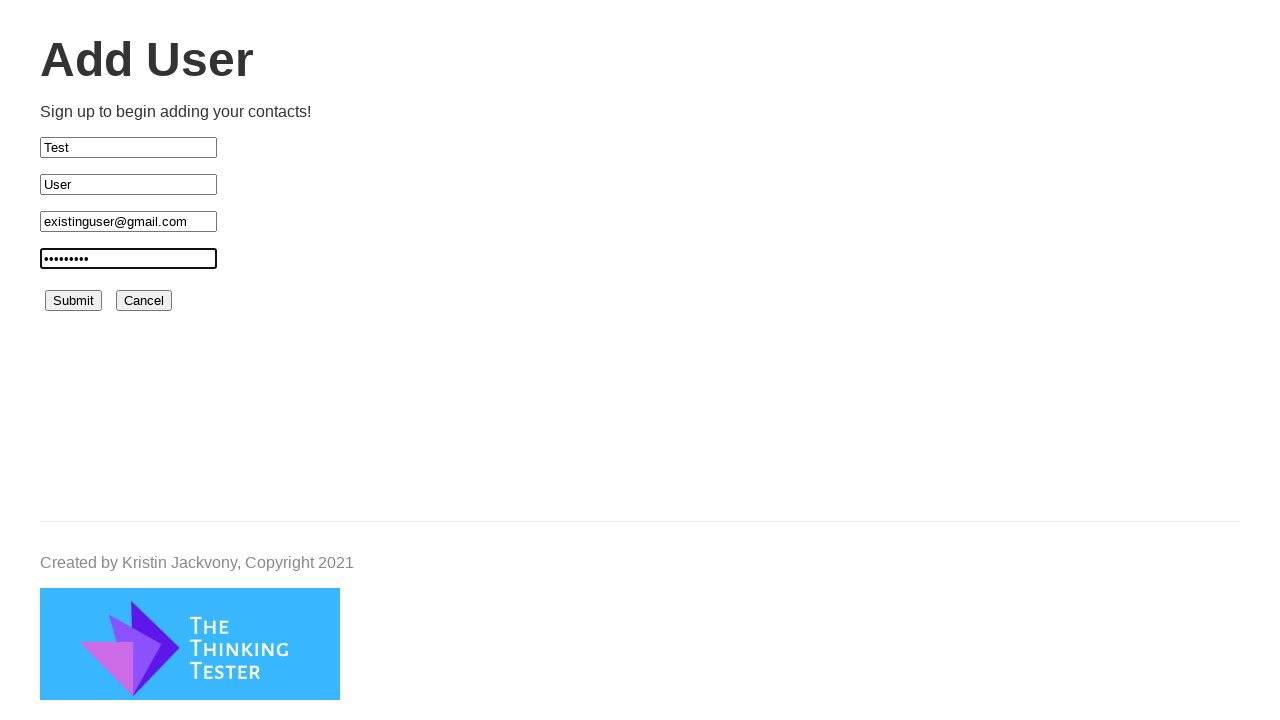

Clicked Sign Up button to submit registration form at (74, 301) on button[type='submit']
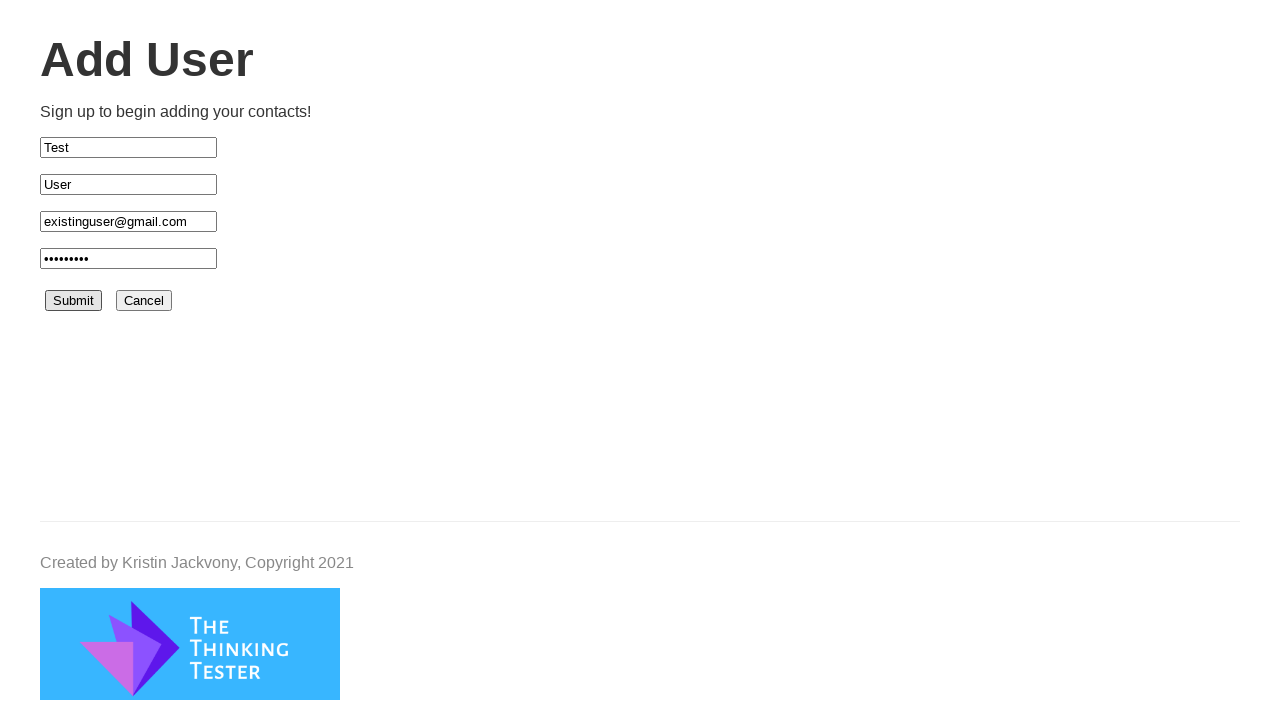

Error message appeared indicating email is already registered
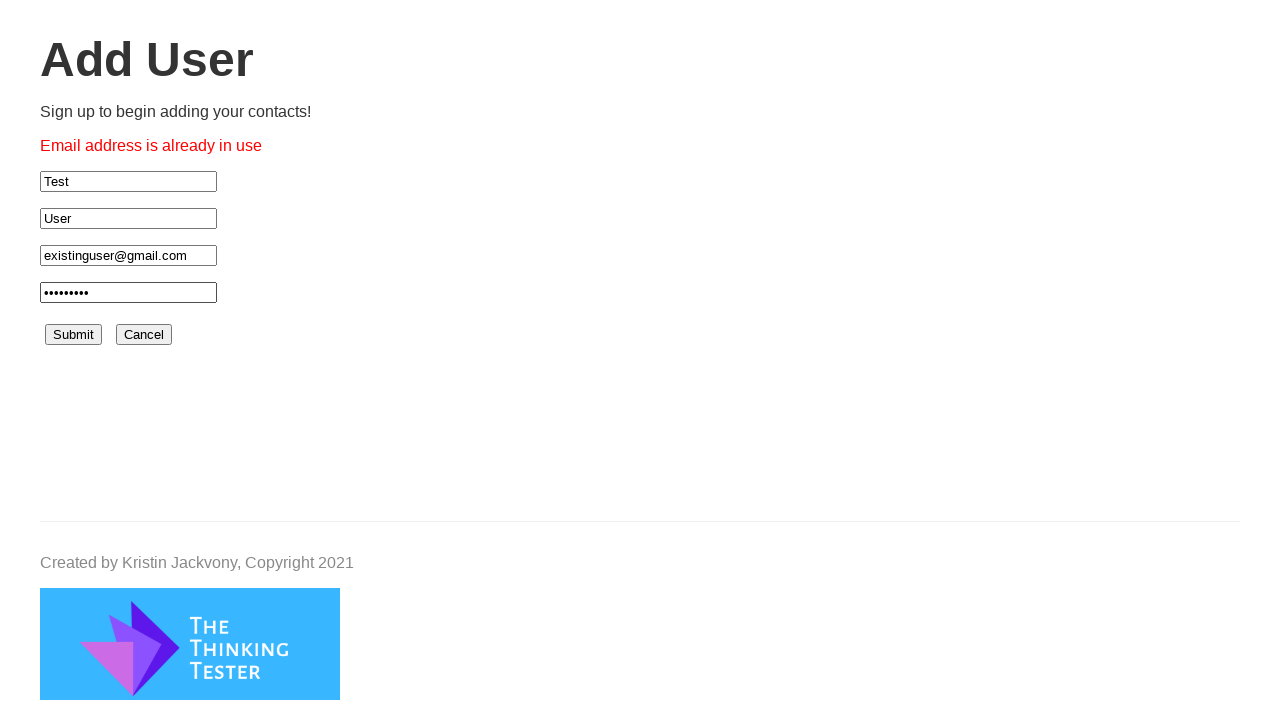

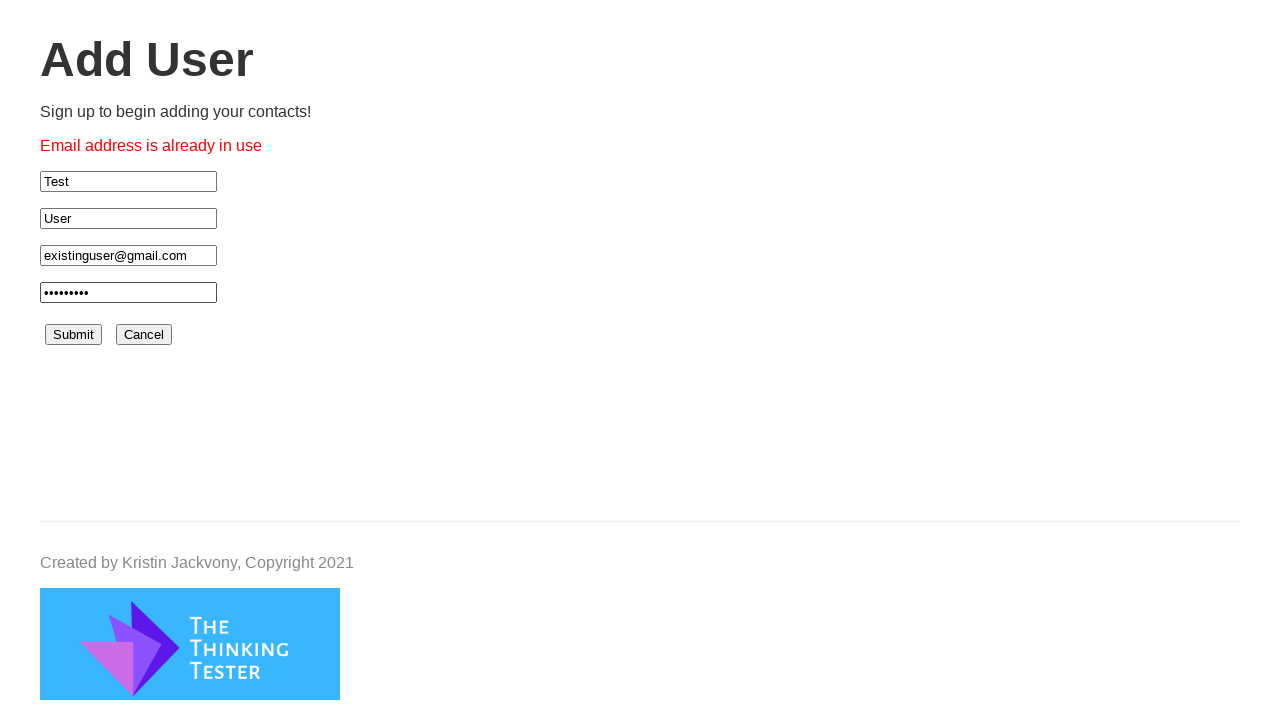